Tests e-commerce functionality by searching for specific vegetables (Cucumber and Beans) in the product list and adding them to the cart

Starting URL: https://rahulshettyacademy.com/seleniumPractise/#/

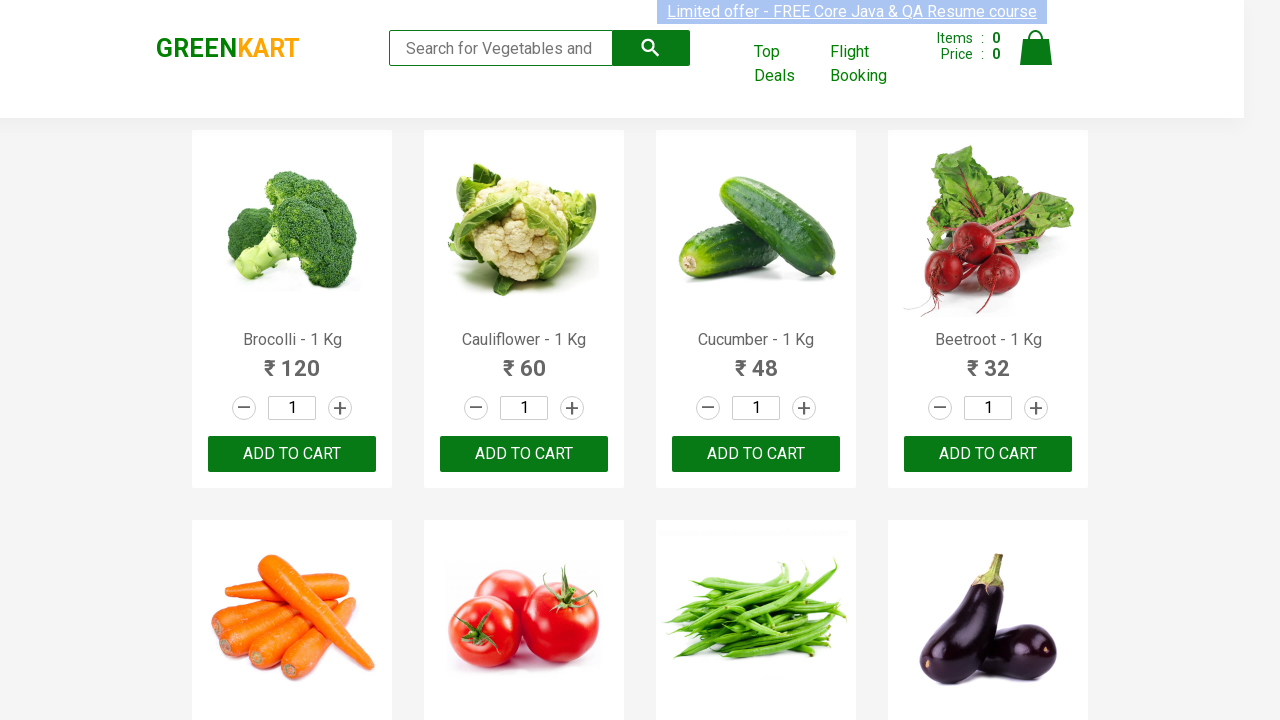

Waited for product list to load
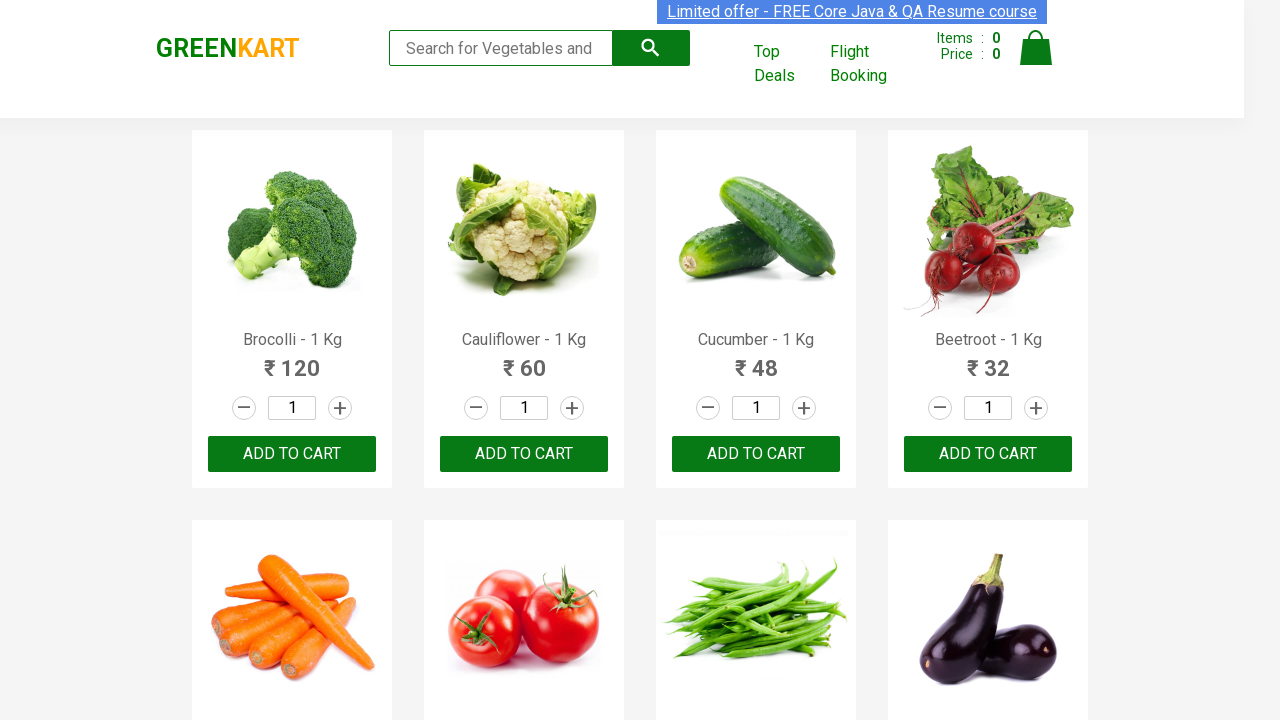

Retrieved all product names from the page
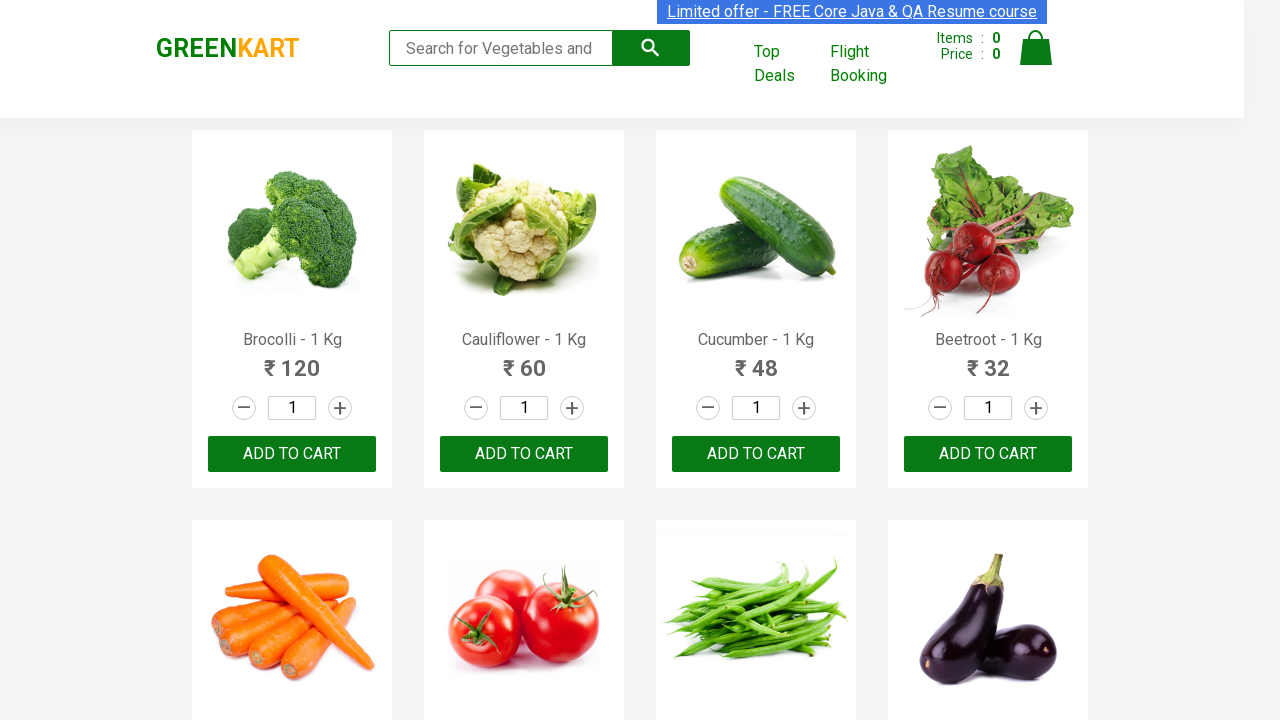

Defined vegetables to add to cart: Cucumber and Beans
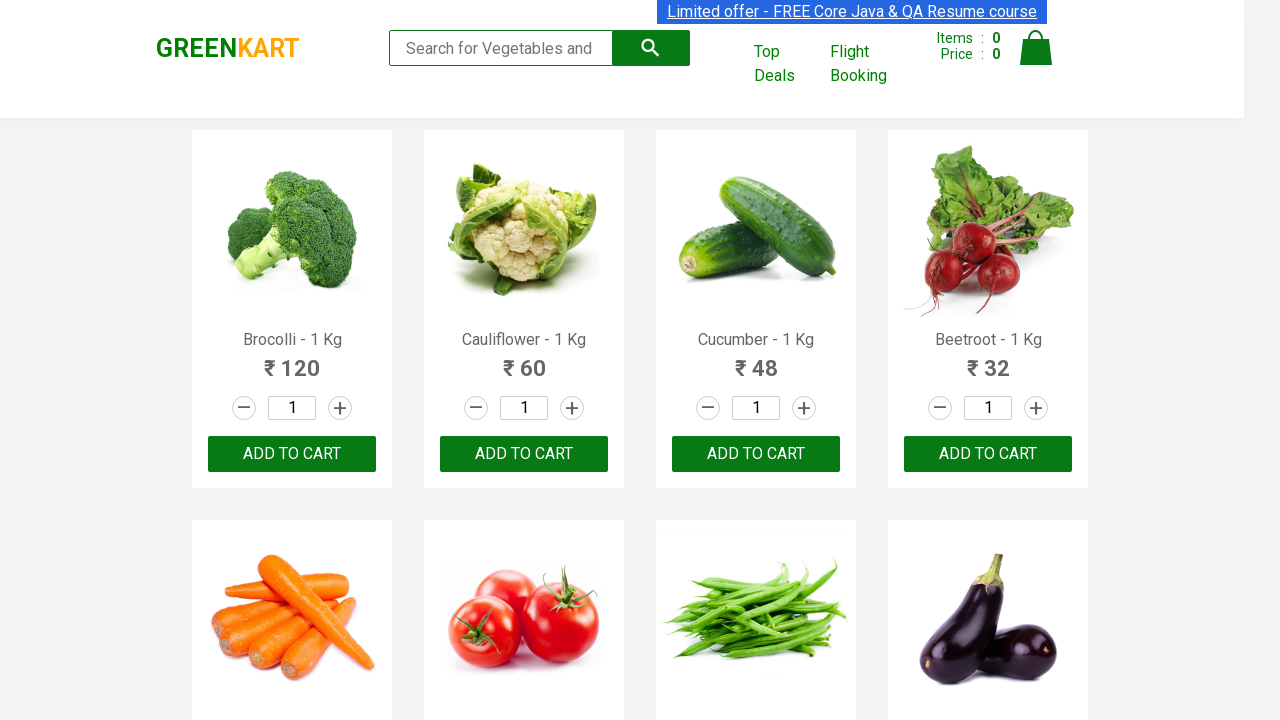

Added 'Cucumber - 1 Kg' (containing 'Cucumber') to cart at (756, 454) on xpath=//button[text()='ADD TO CART'] >> nth=2
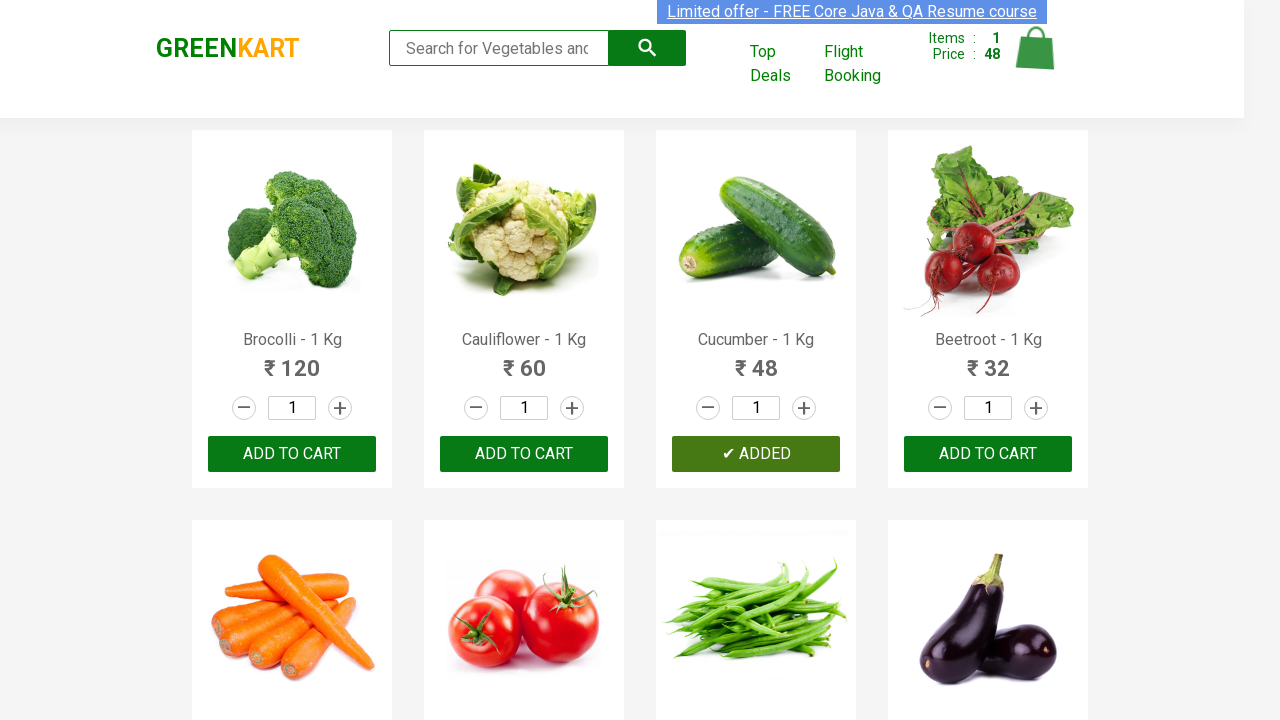

Added 'Beans - 1 Kg' (containing 'Beans') to cart at (988, 360) on xpath=//button[text()='ADD TO CART'] >> nth=6
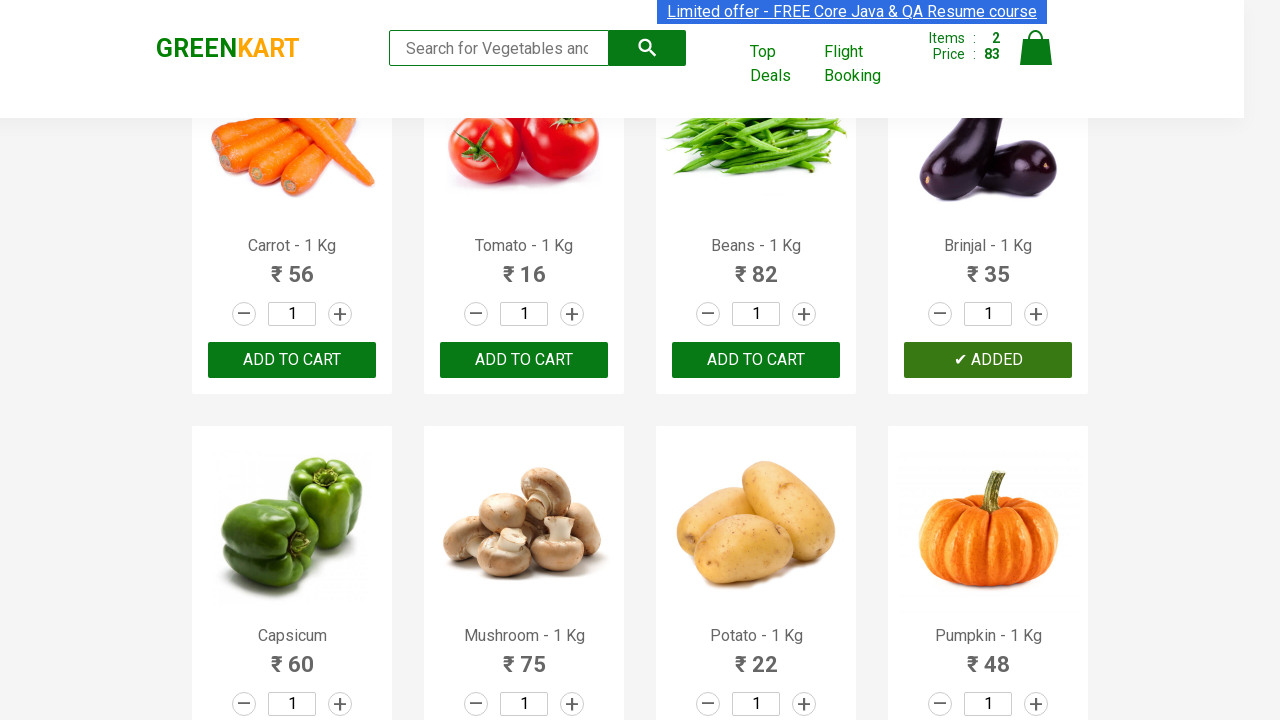

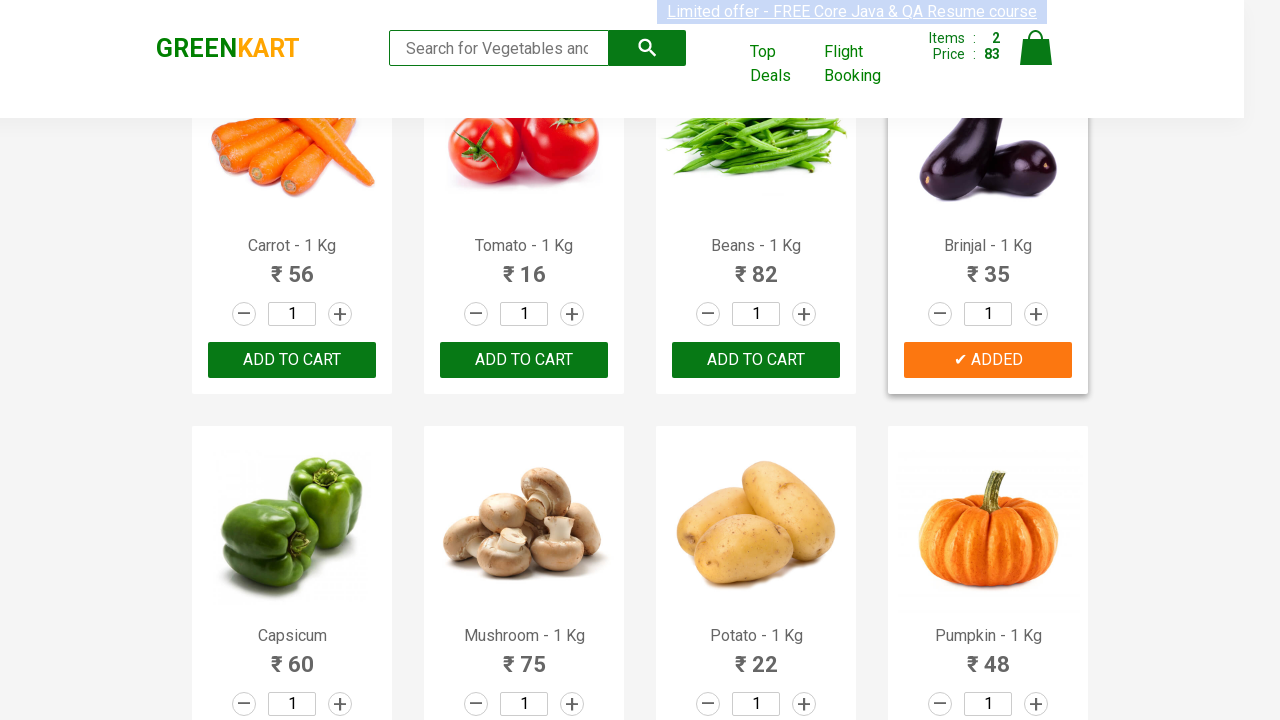